Tests file upload functionality on filebin.net by selecting a file through the file input field. Note: Requires a test file to exist at the specified path for the upload to work.

Starting URL: https://www.filebin.net/

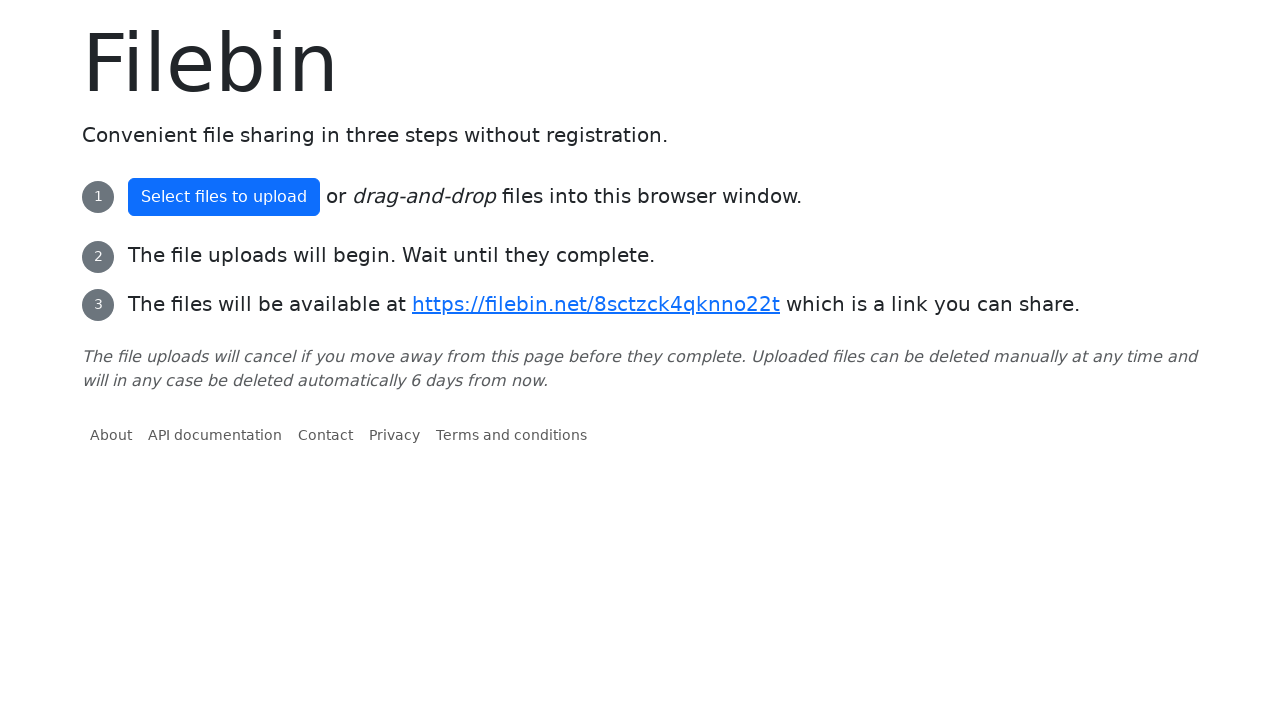

Set input file 'homework.txt' with test content in file field
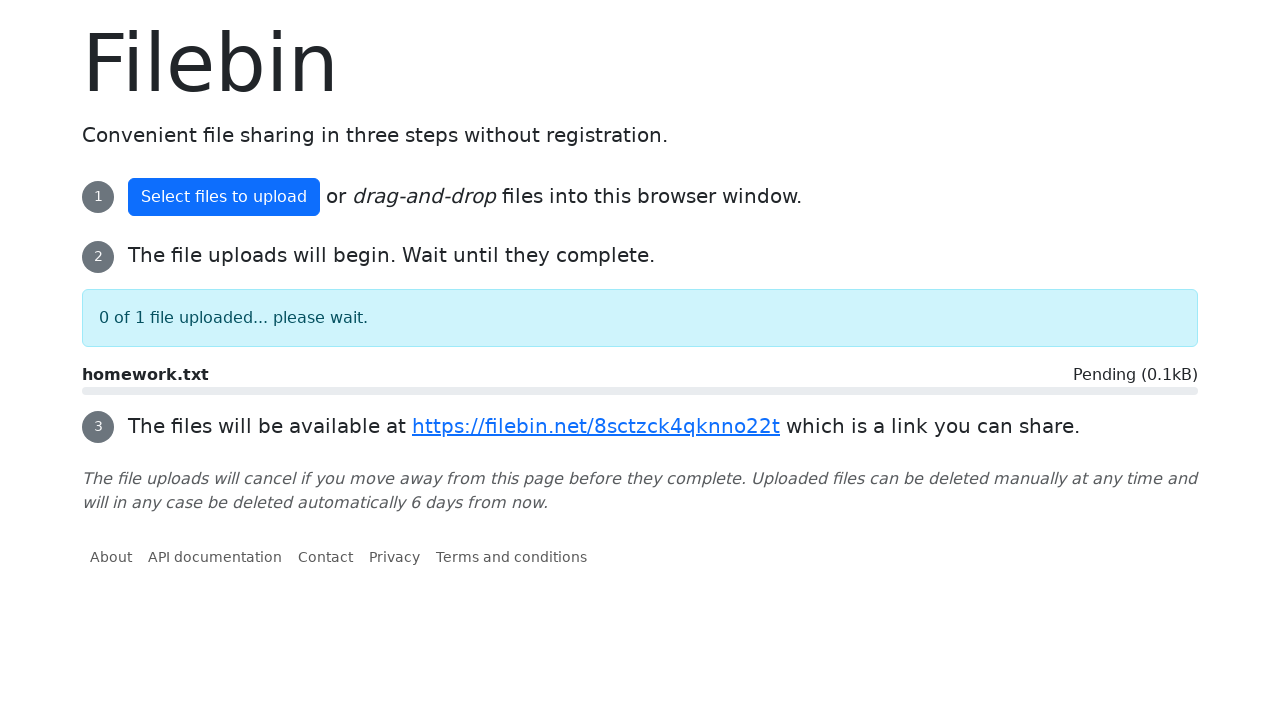

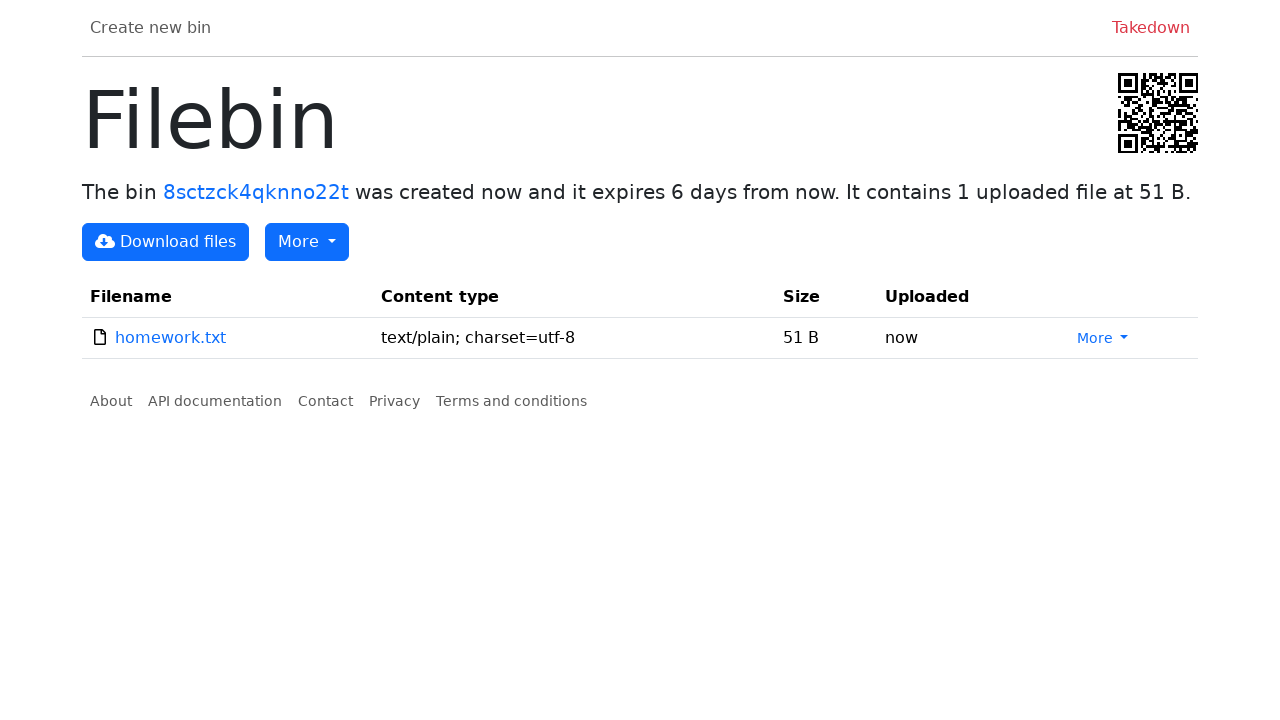